Navigates to the Udemy homepage and waits for the page to load, verifying basic page accessibility.

Starting URL: https://www.udemy.com

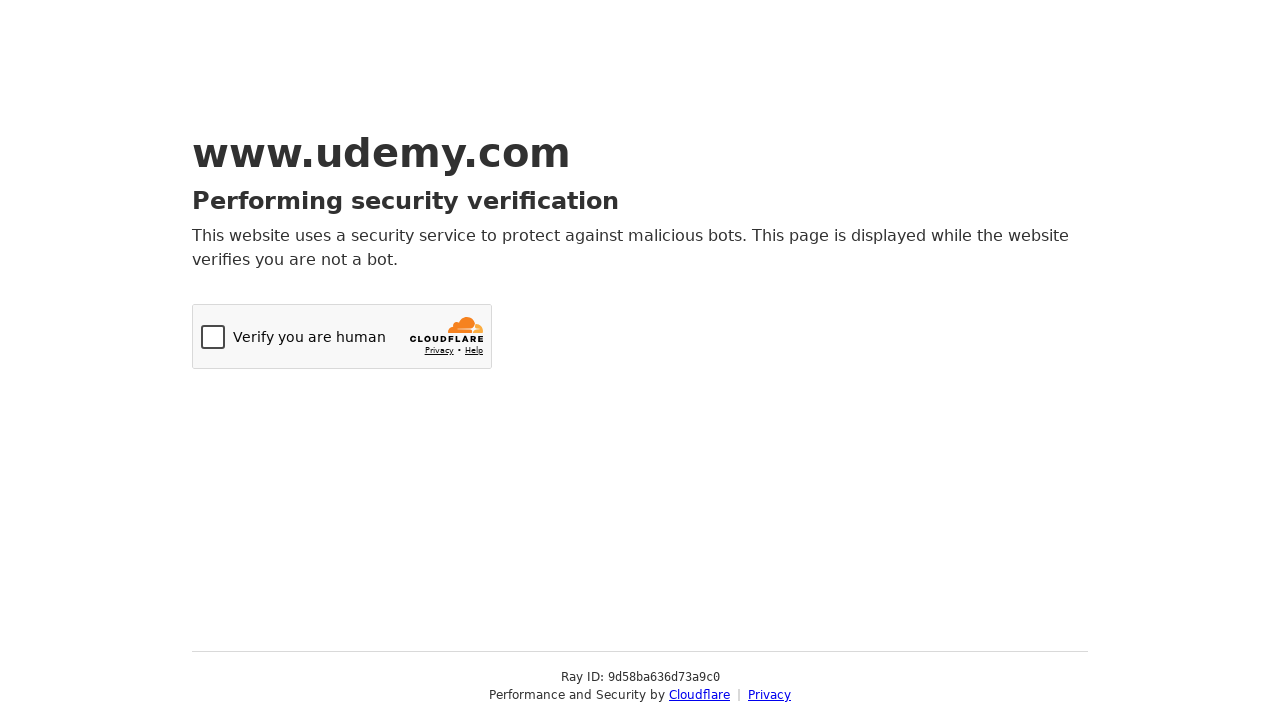

Navigated to Udemy homepage
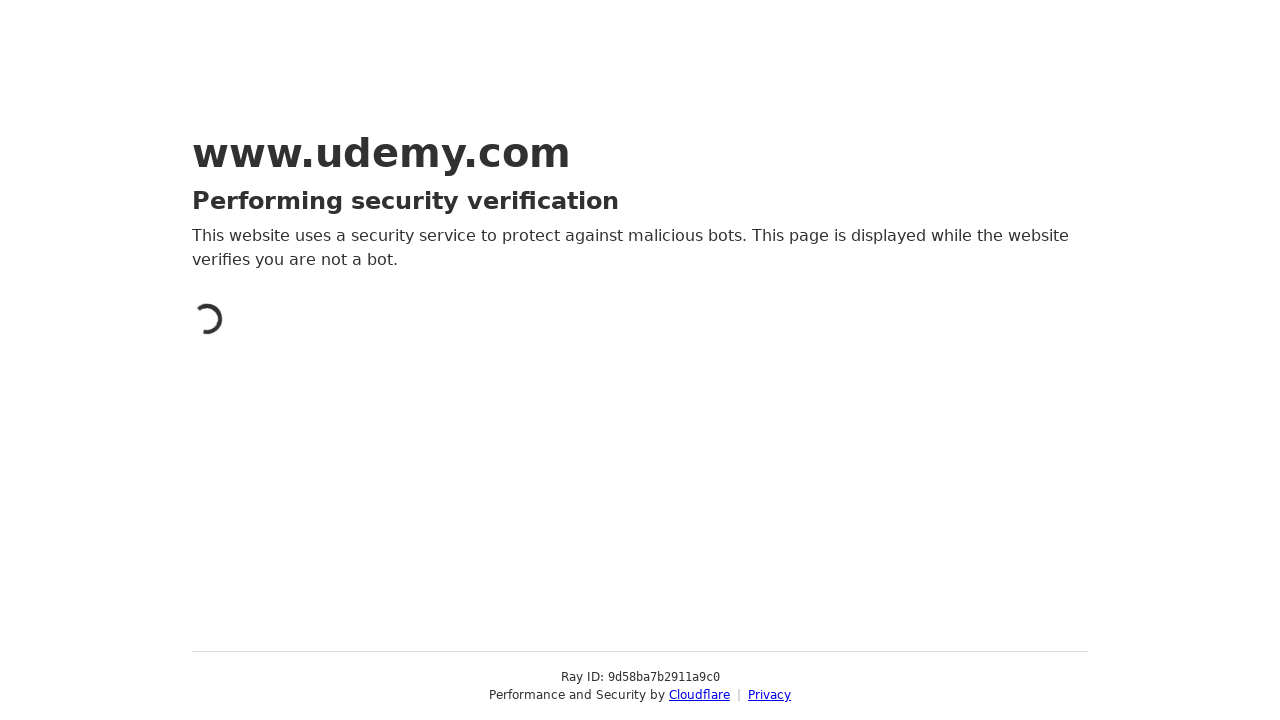

Page reached networkidle state - fully loaded
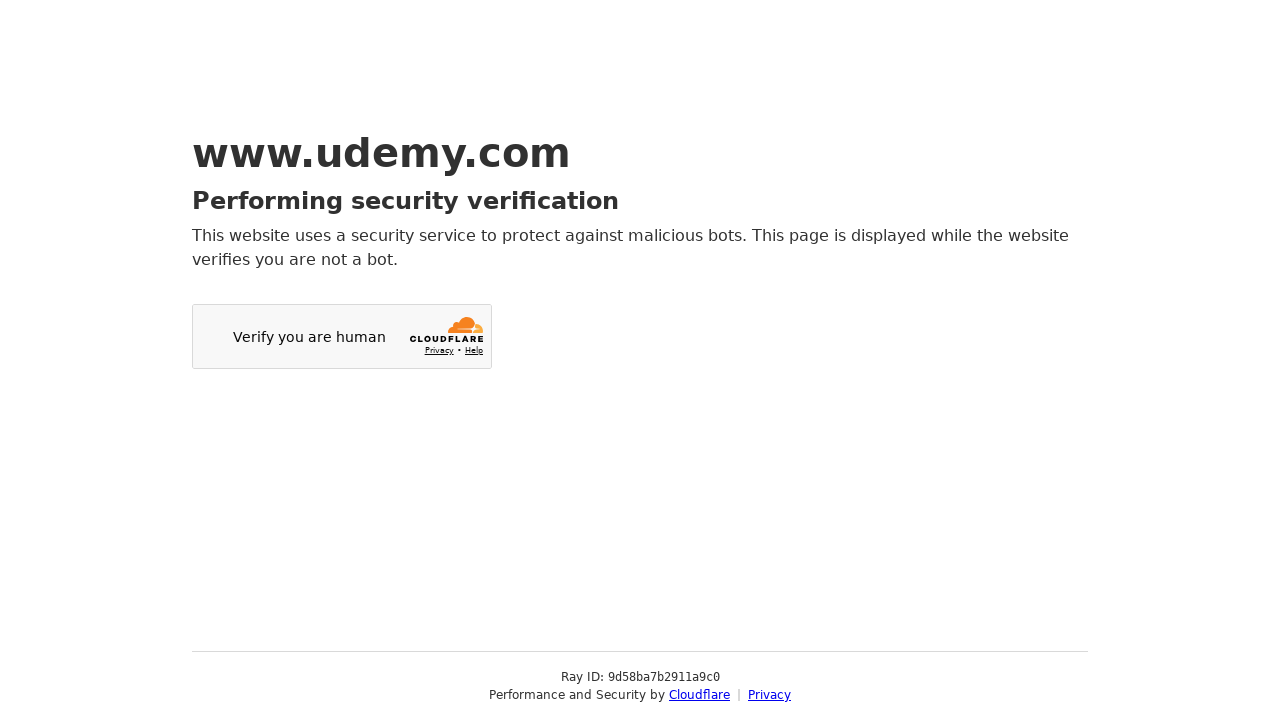

Body element found - page is accessible
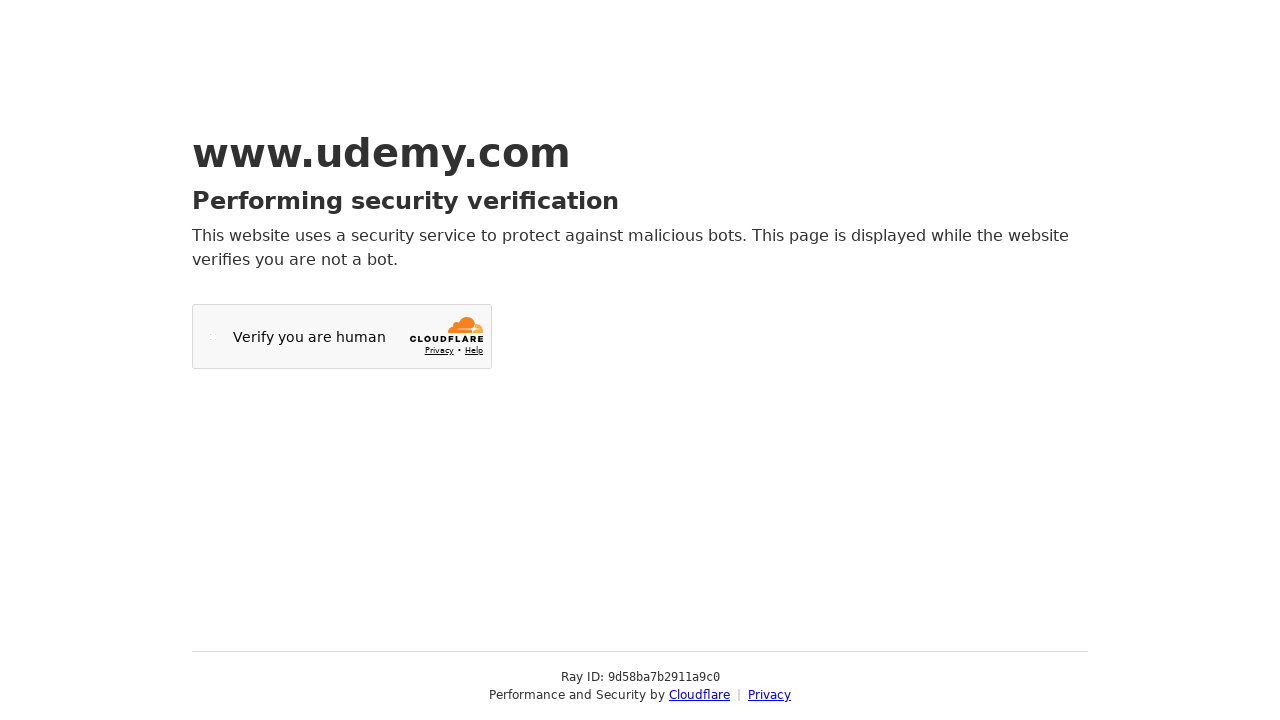

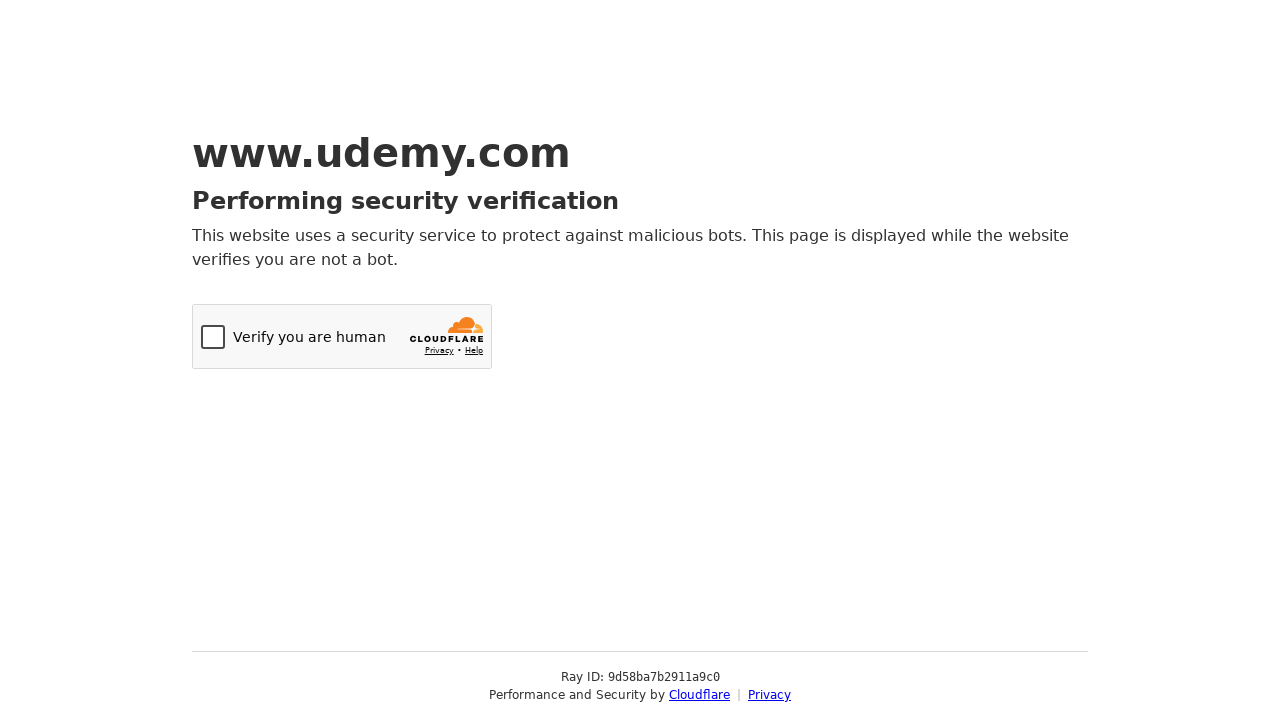